Tests the complete e-commerce checkout flow by adding products to cart, updating quantity, filling shipping and payment details, and submitting the order on Jupiter toy store website.

Starting URL: https://jupiter.cloud.planittesting.com/#/

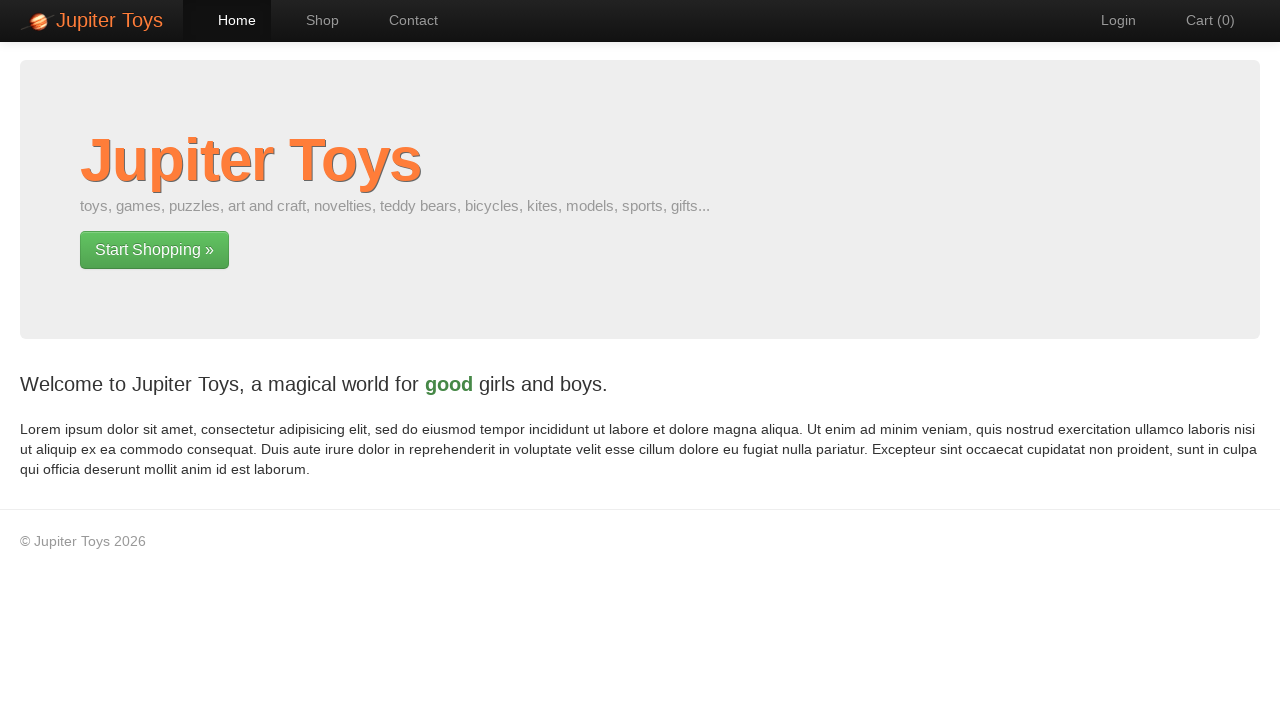

Clicked shop button to navigate to products page at (154, 250) on xpath=/html/body/div[2]/div/div/div[1]/p[2]/a
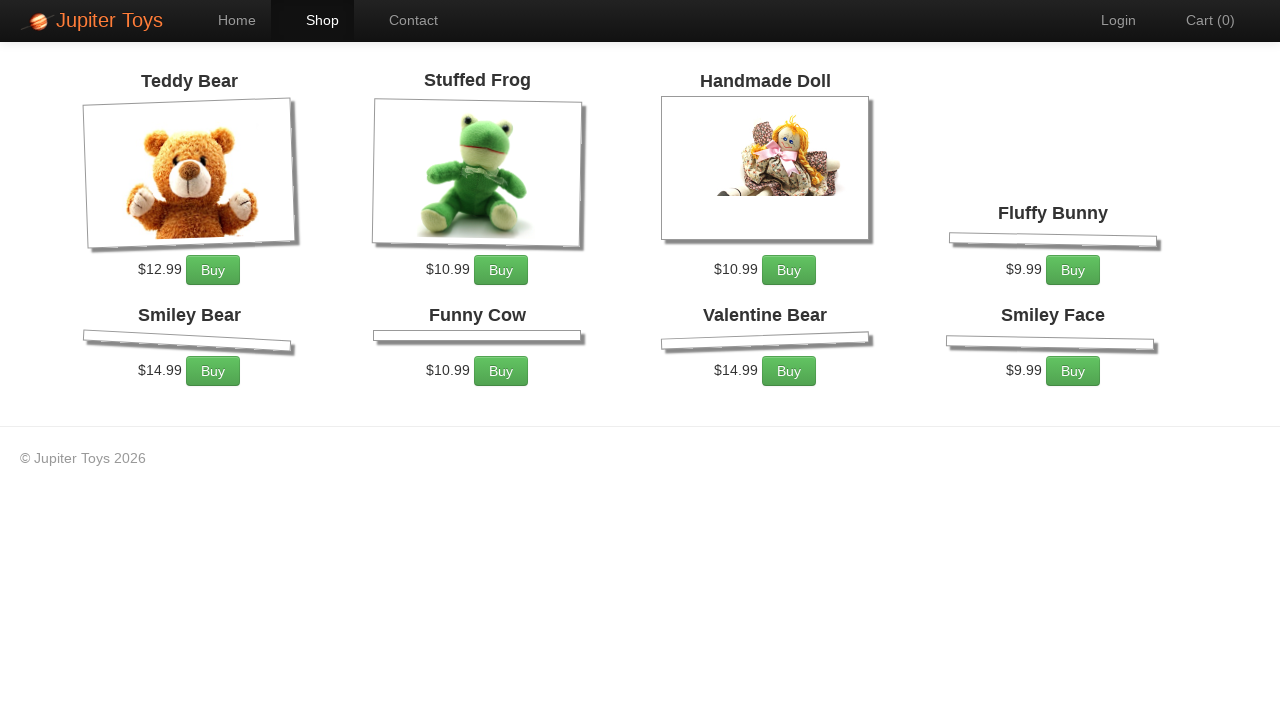

Added first product to cart at (213, 270) on #product-1 >> a:has-text('Buy')
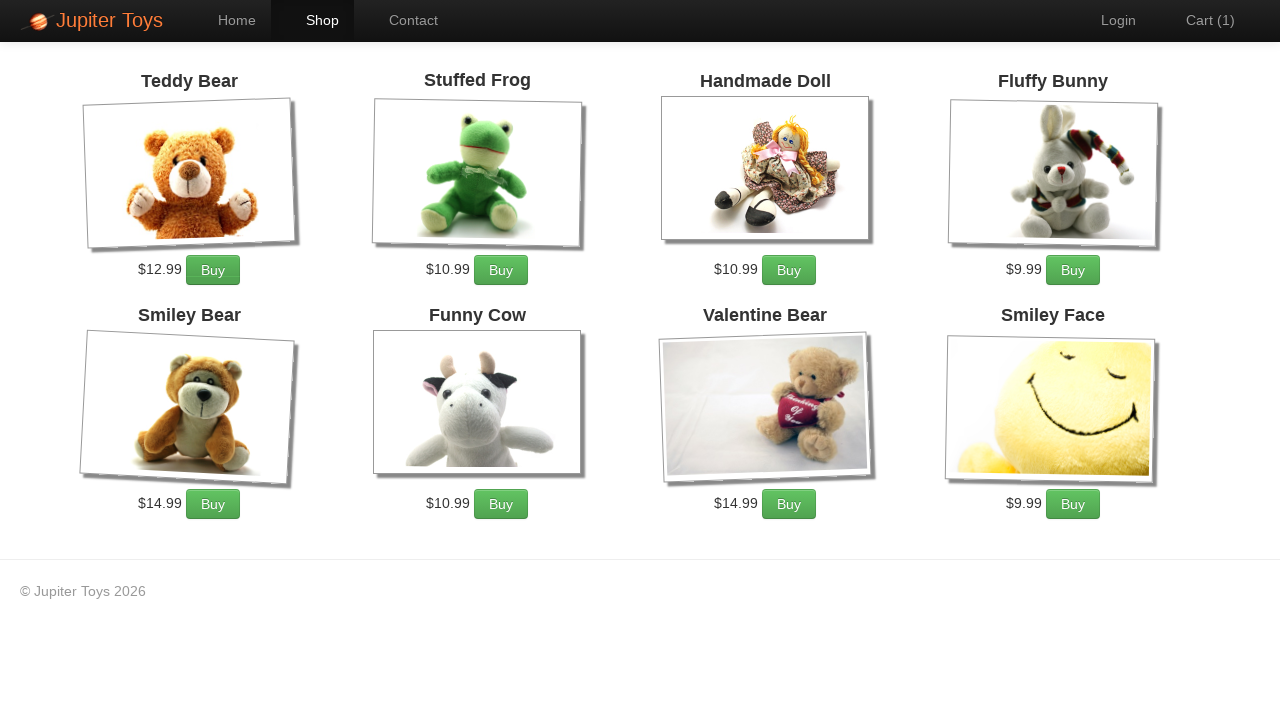

Added third product to cart at (789, 270) on #product-3 >> a:has-text('Buy')
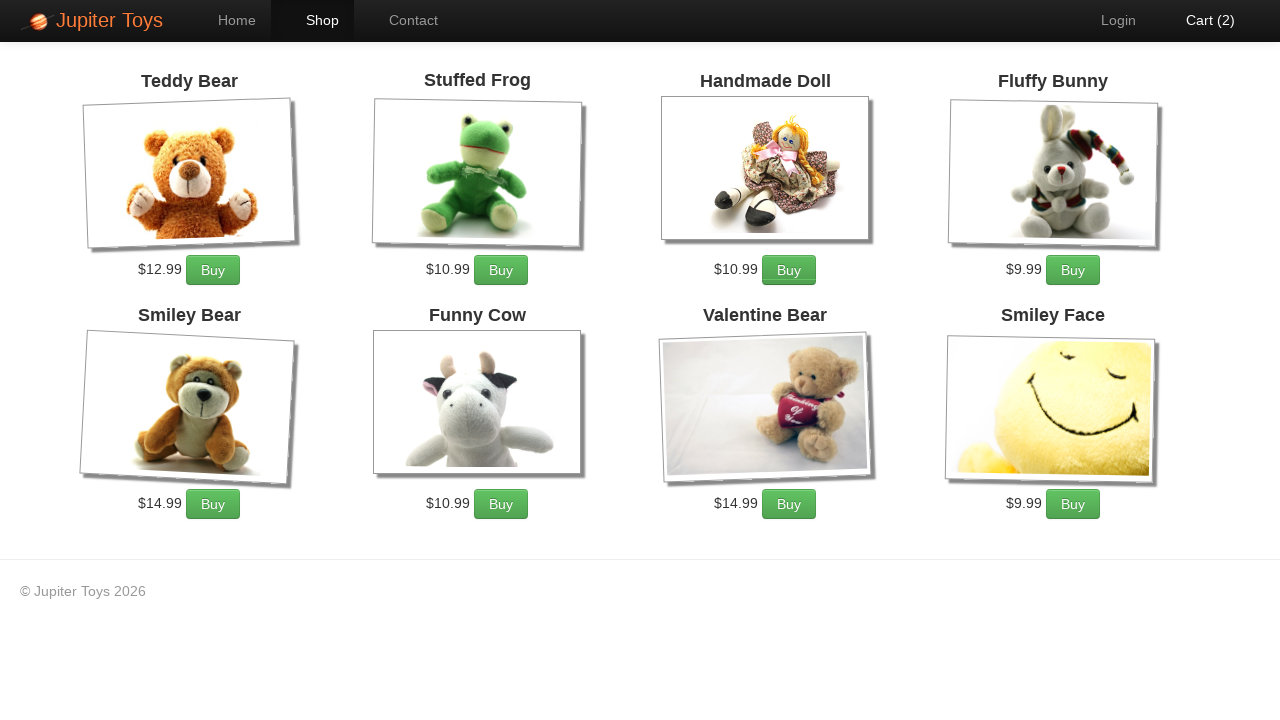

Clicked cart link to view shopping cart at (1200, 20) on #nav-cart a
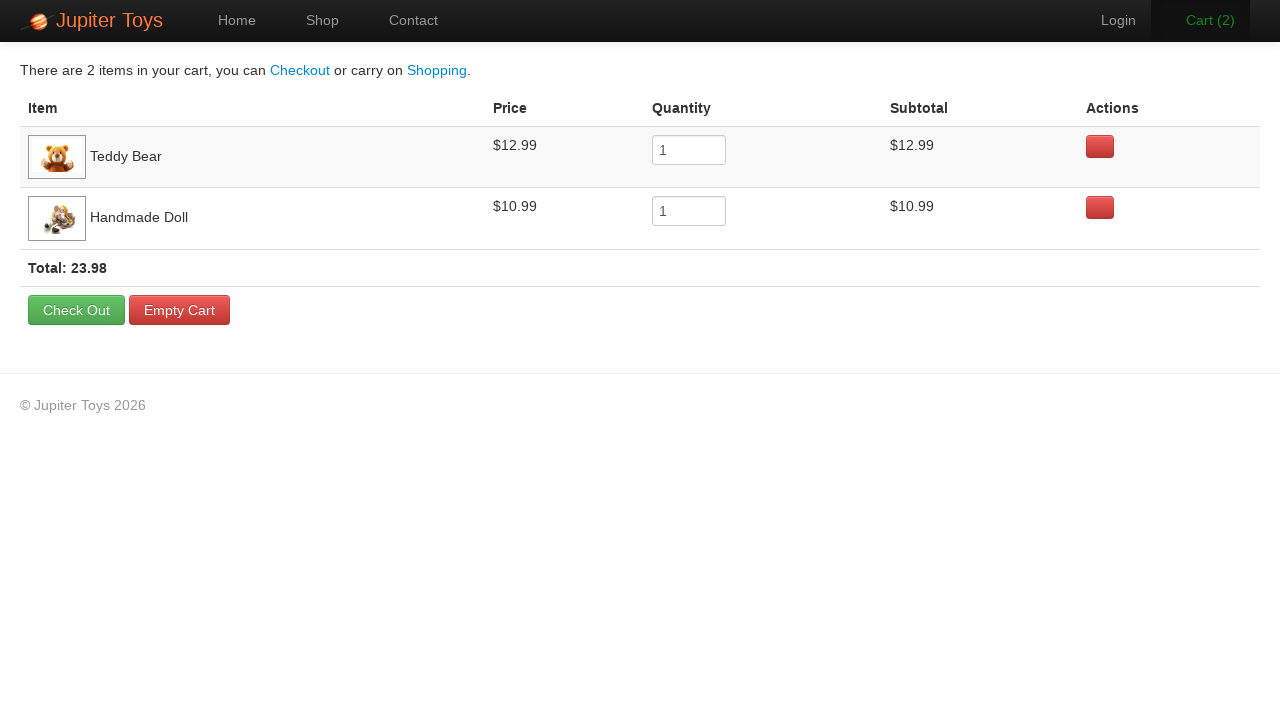

Cart page loaded with quantity input visible
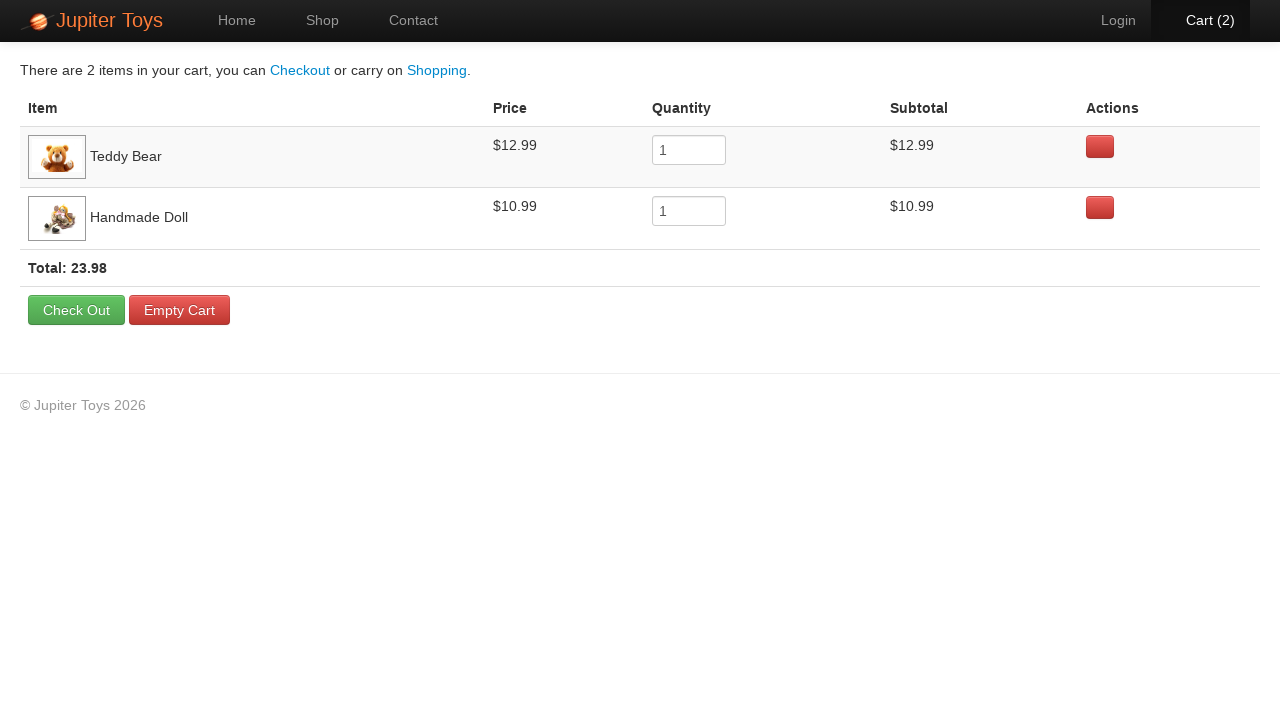

Updated product quantity to 2 on input[name='quantity']
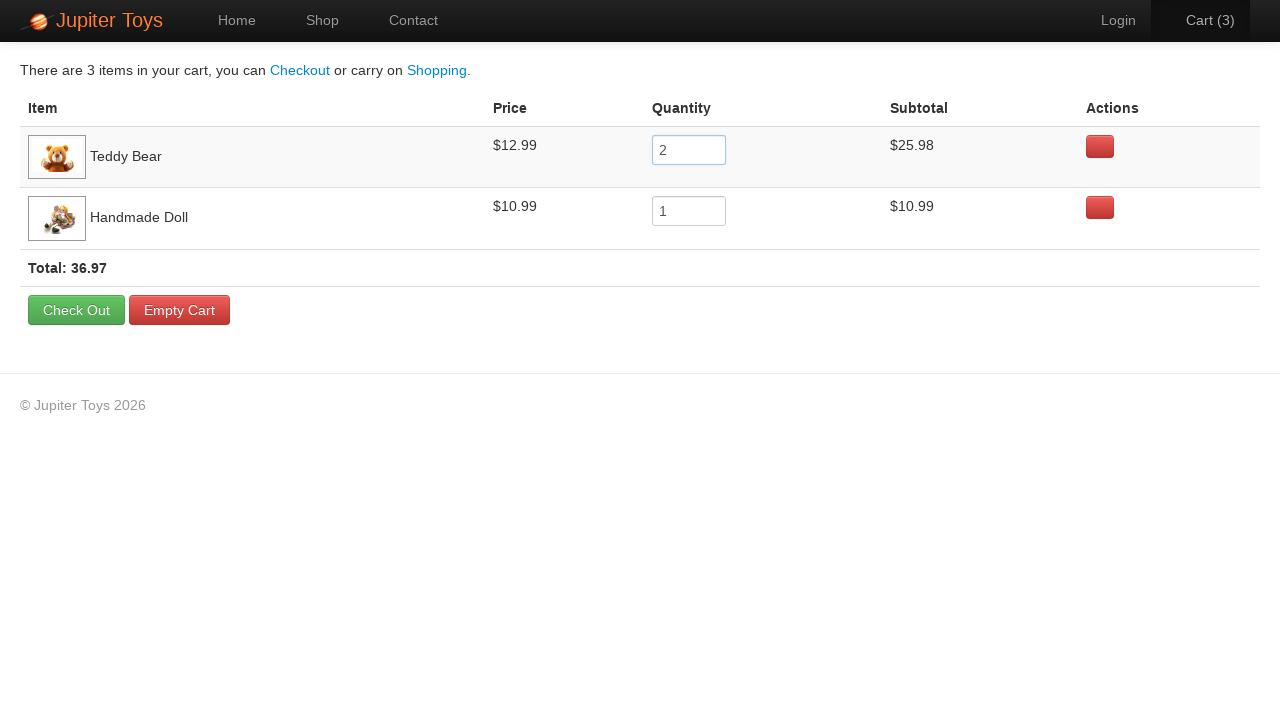

Clicked checkout button to proceed to payment details at (300, 70) on a:has-text('Checkout')
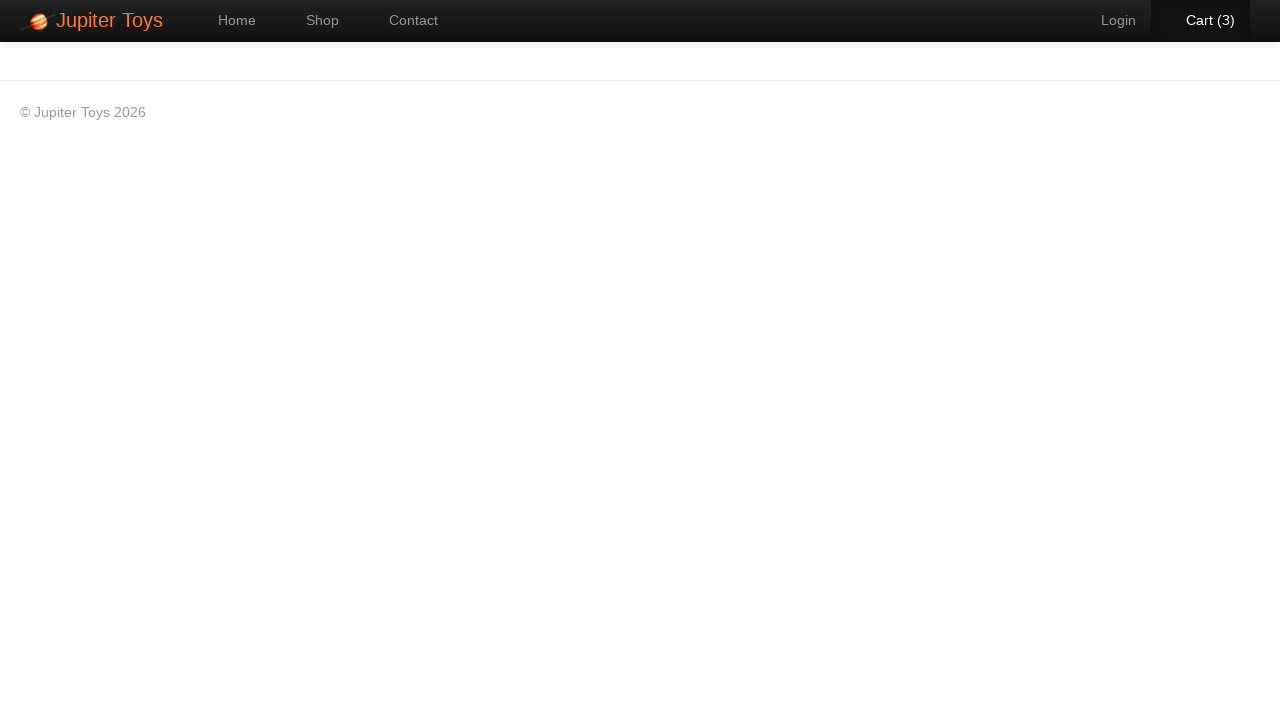

Filled in forename as 'Jesica' on #forename
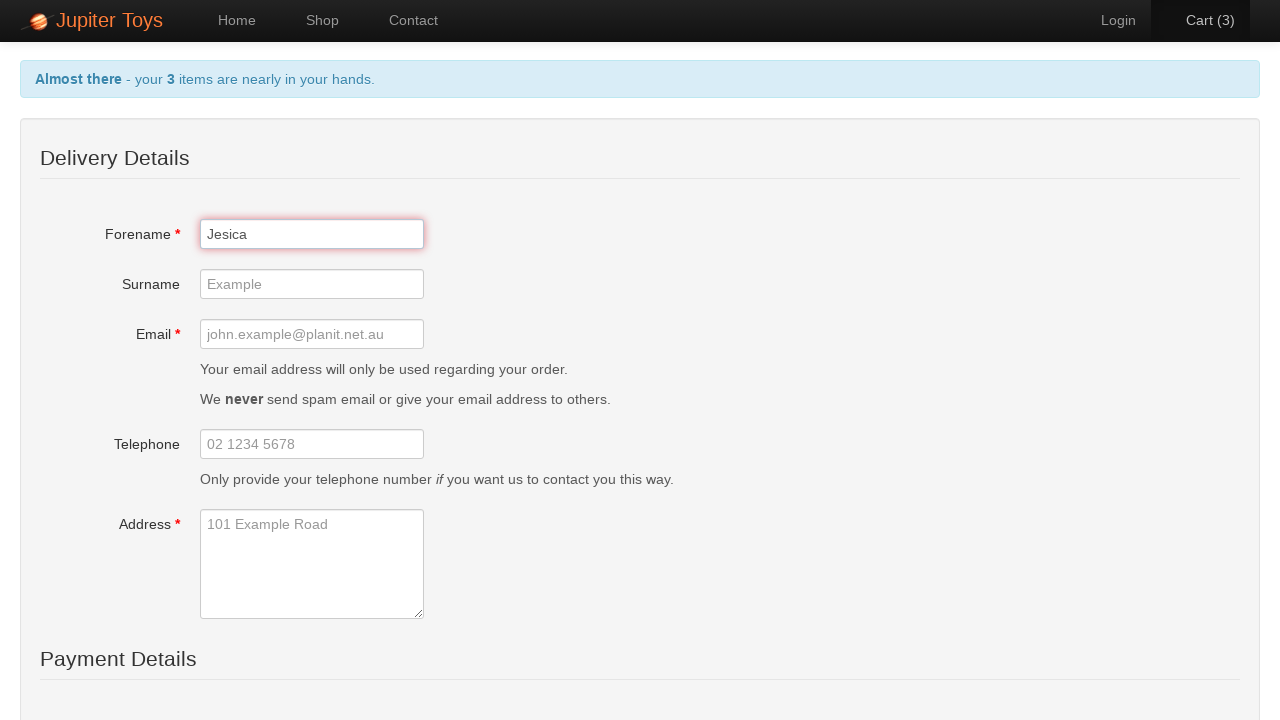

Filled in surname as 'Arun' on #surname
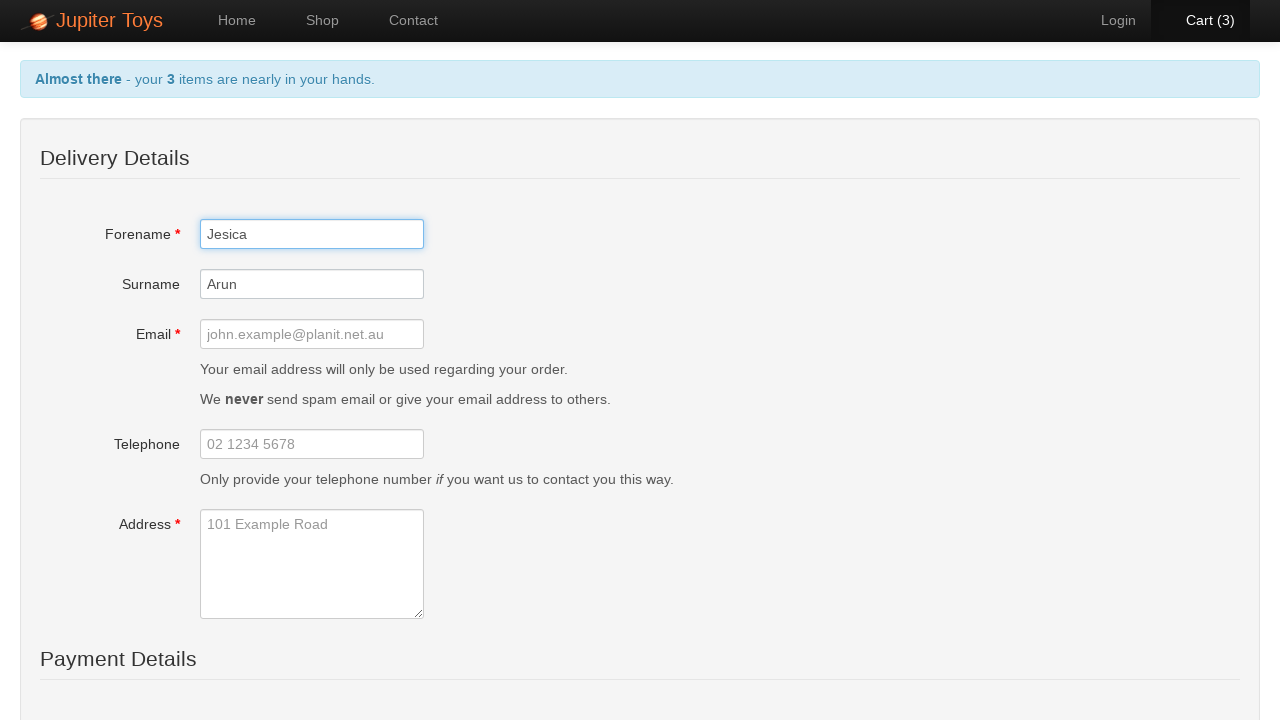

Filled in email as 'Arun@gmail.com' on #email
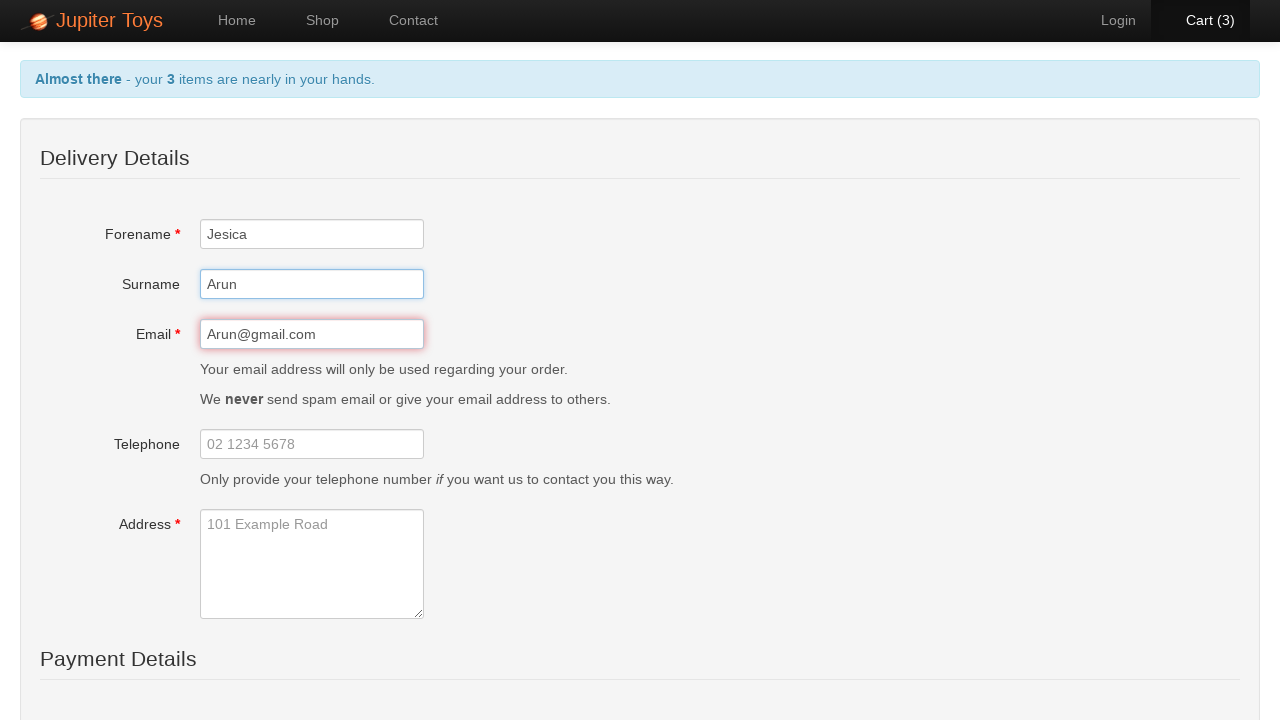

Filled in telephone as '998745621' on #telephone
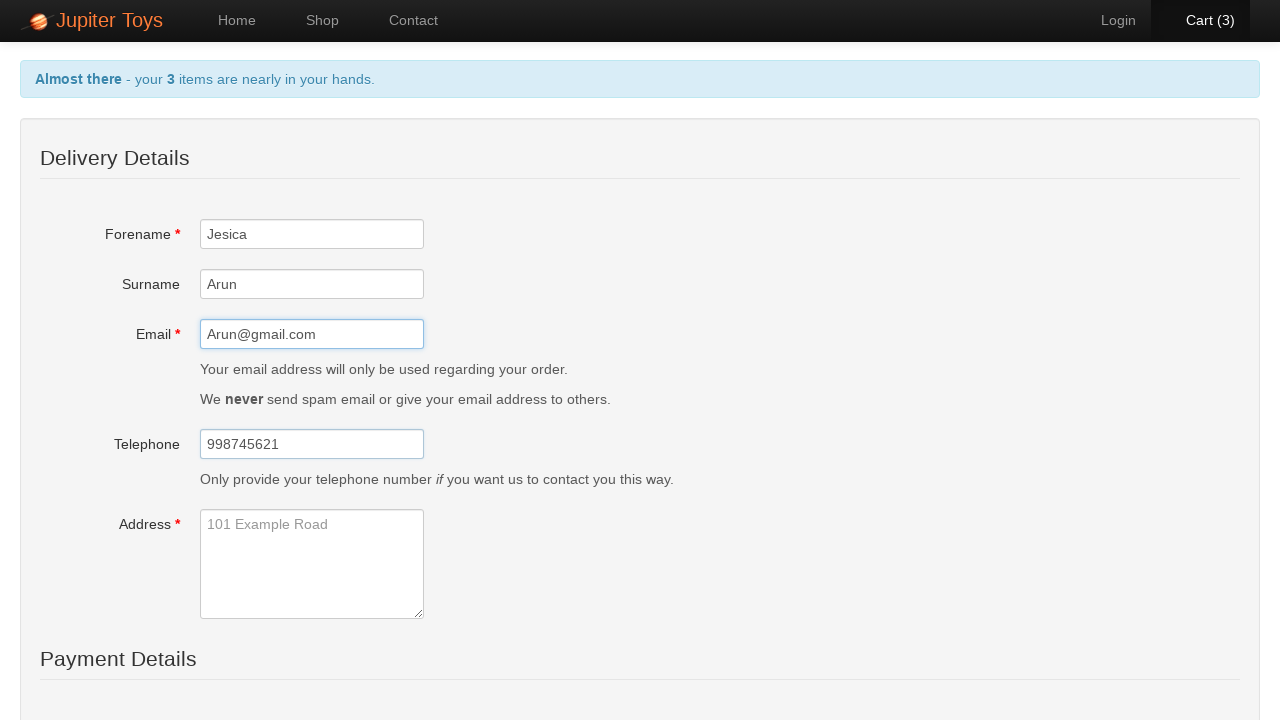

Filled in address as 'Adelaide,Australia' on #address
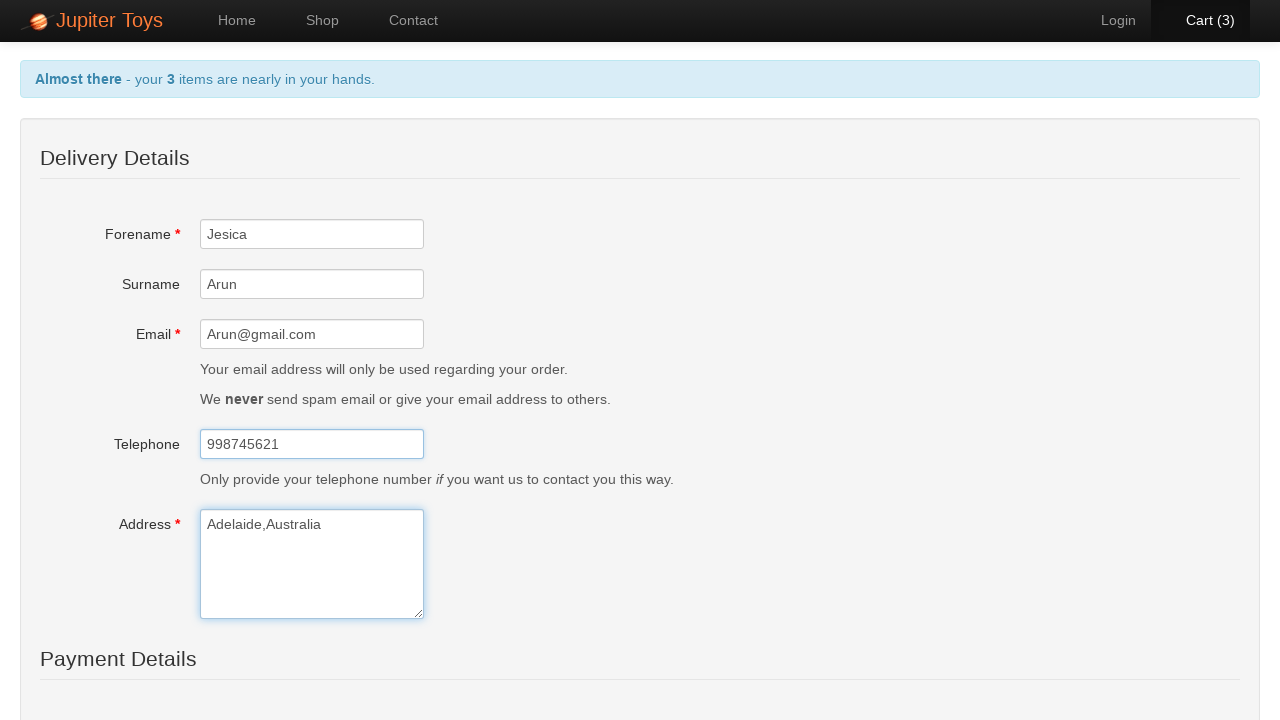

Selected Mastercard as card type on #cardType
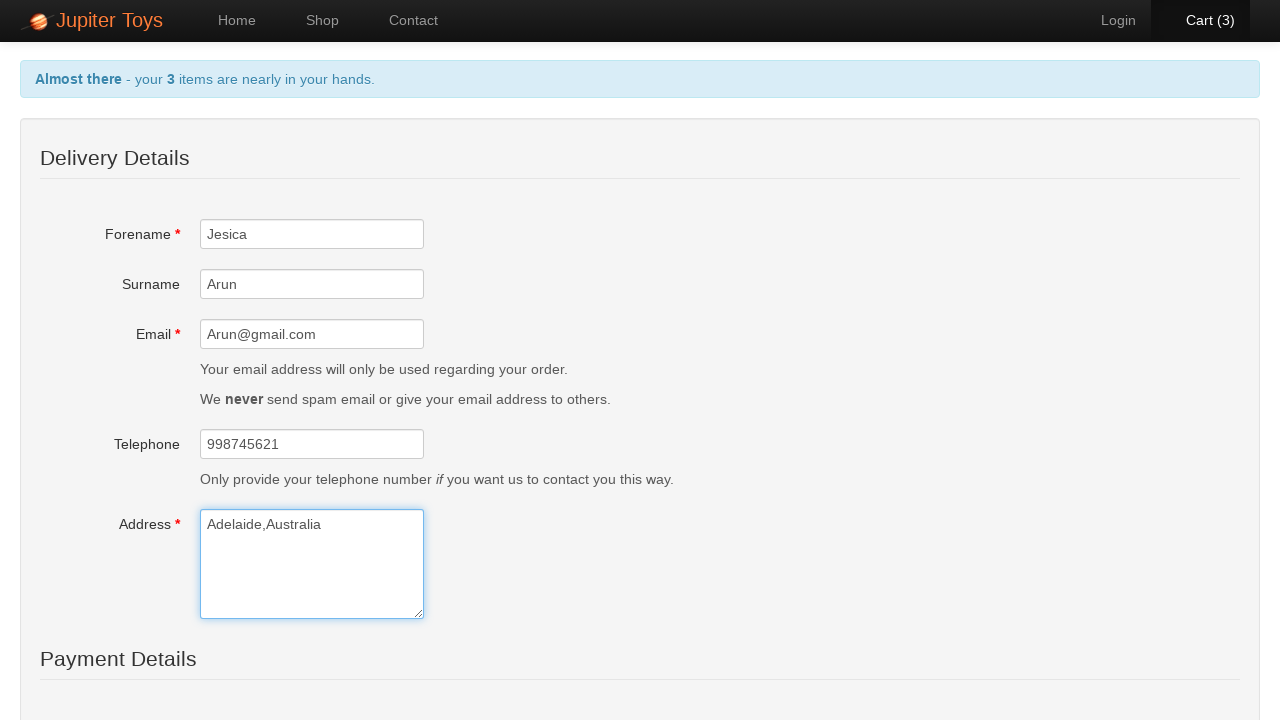

Filled in card number '9874563211236547' on #card
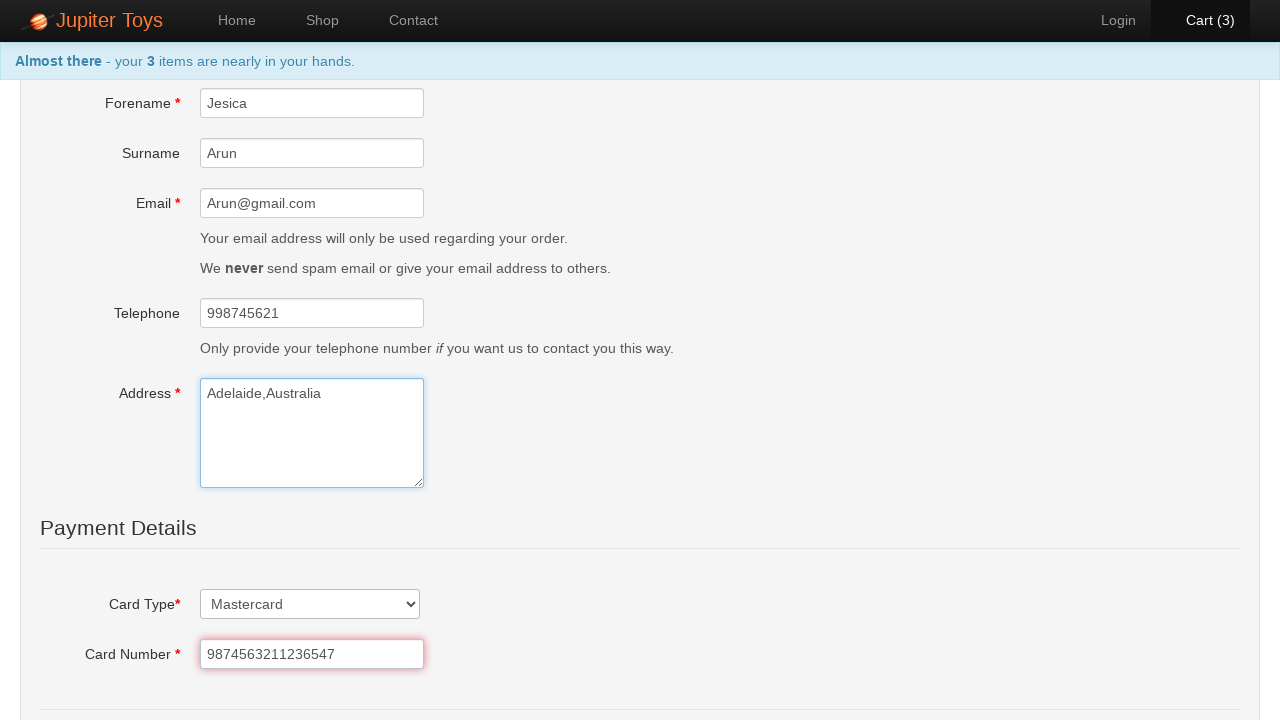

Clicked checkout submit button to complete order at (237, 553) on #checkout-submit-btn
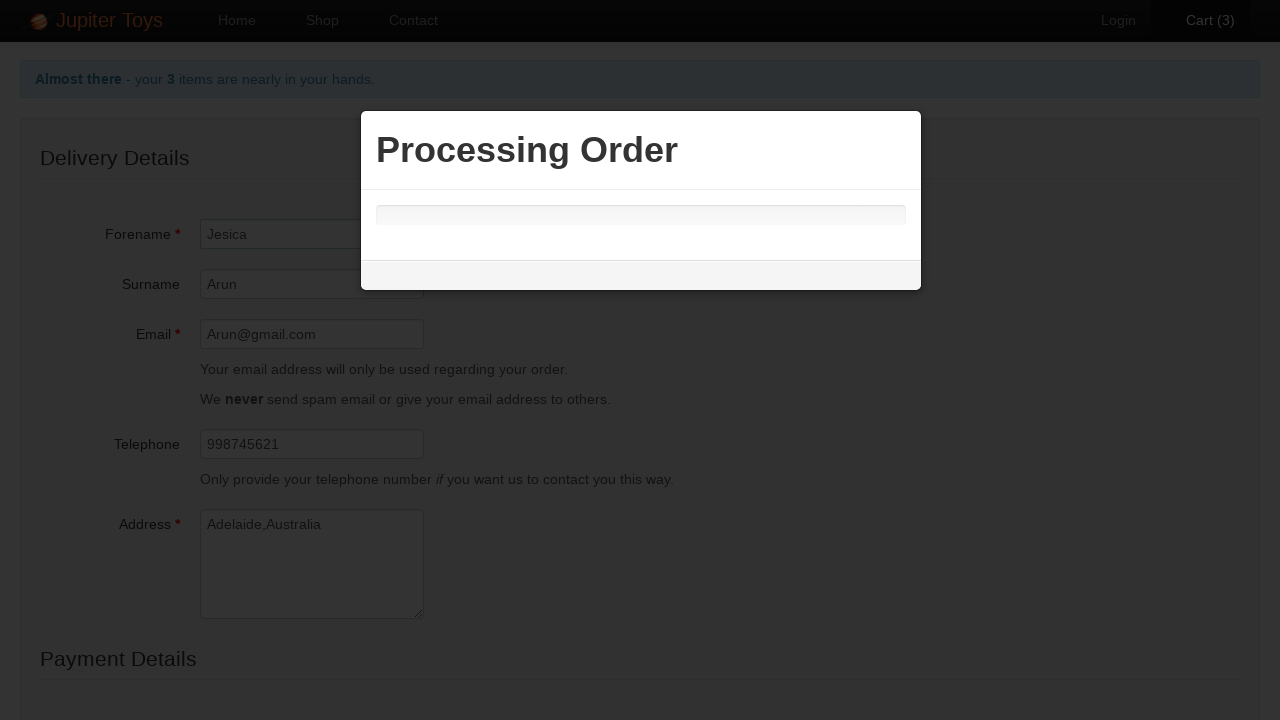

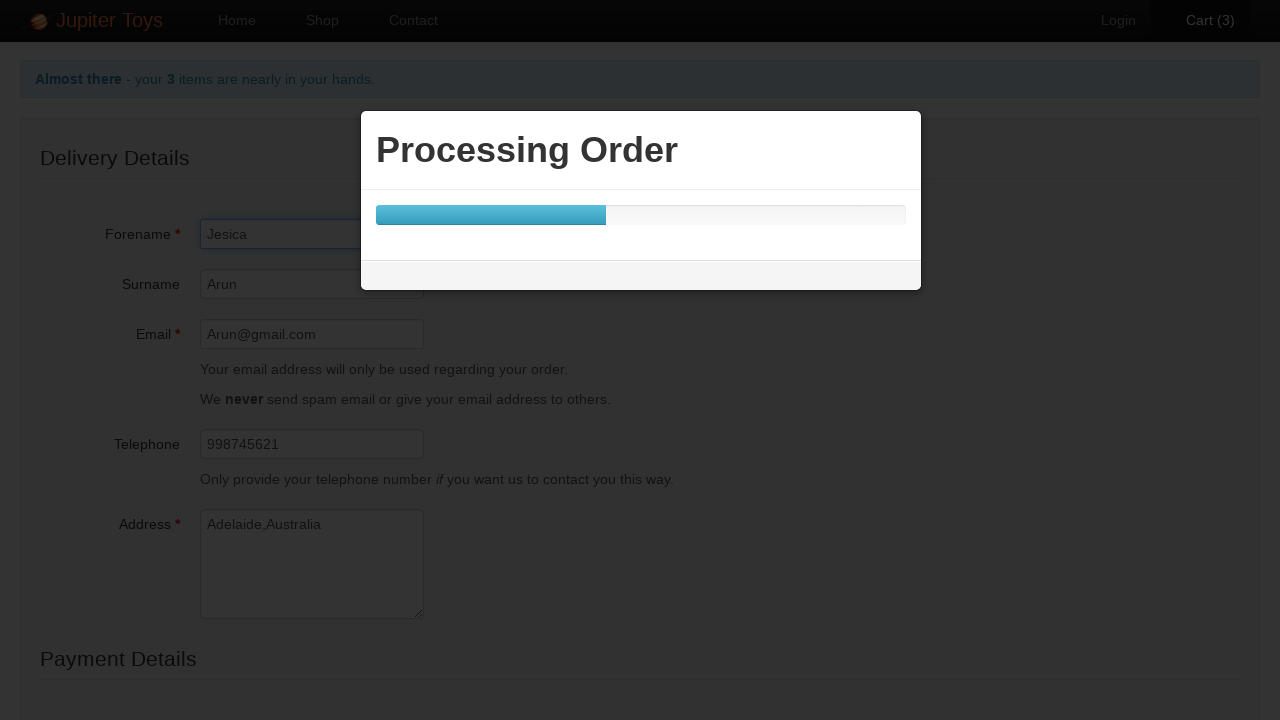